Tests file upload functionality by selecting a file and submitting the upload form, then verifying the success message is displayed.

Starting URL: https://the-internet.herokuapp.com/upload

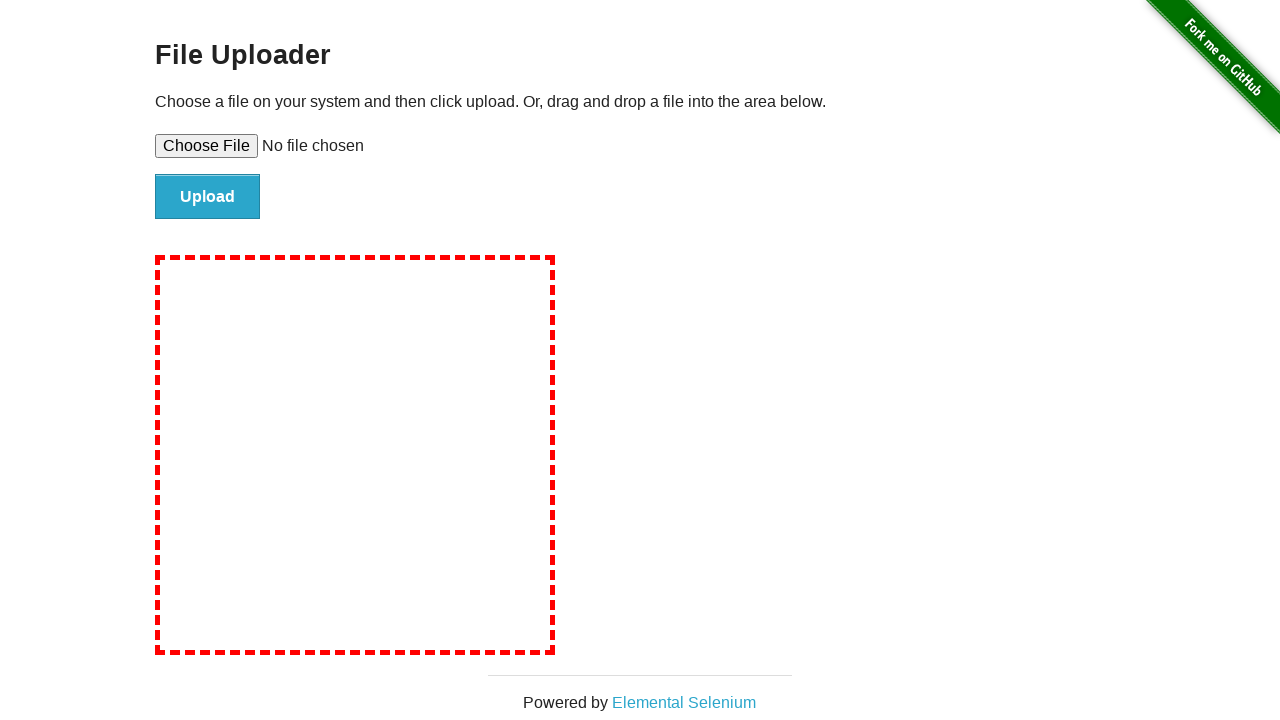

Created temporary test file for upload
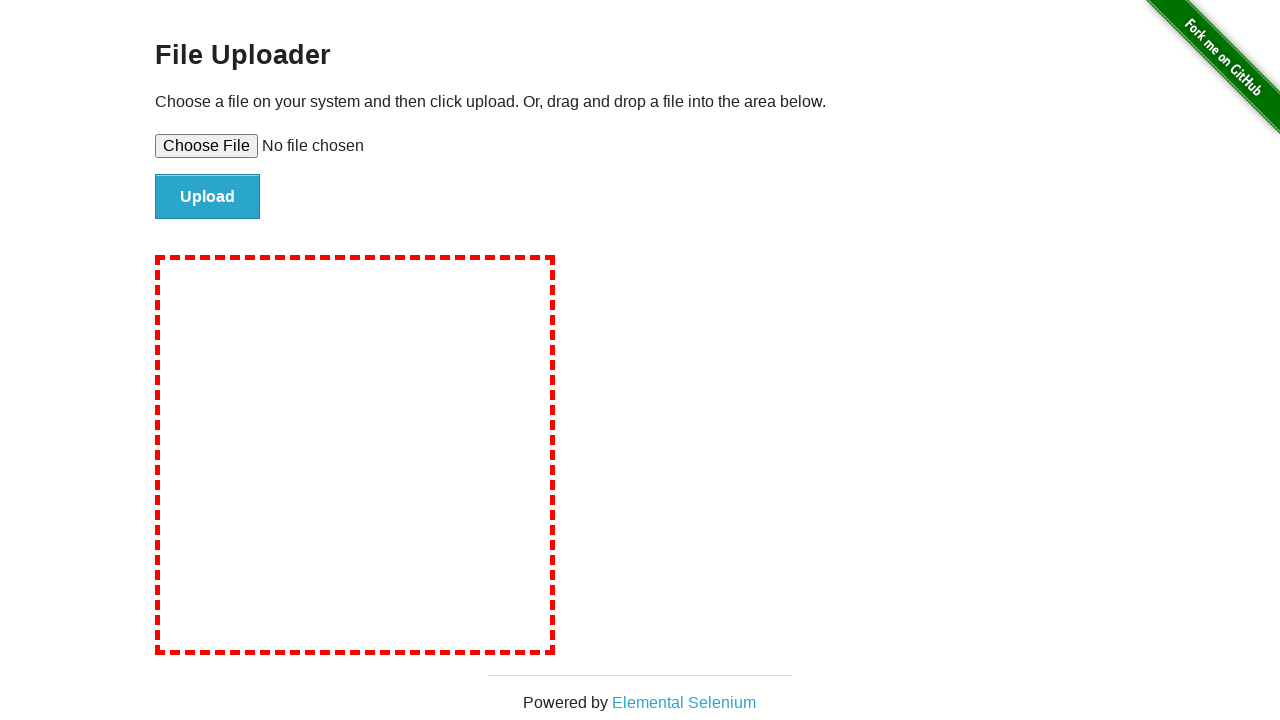

Selected file for upload using file input element
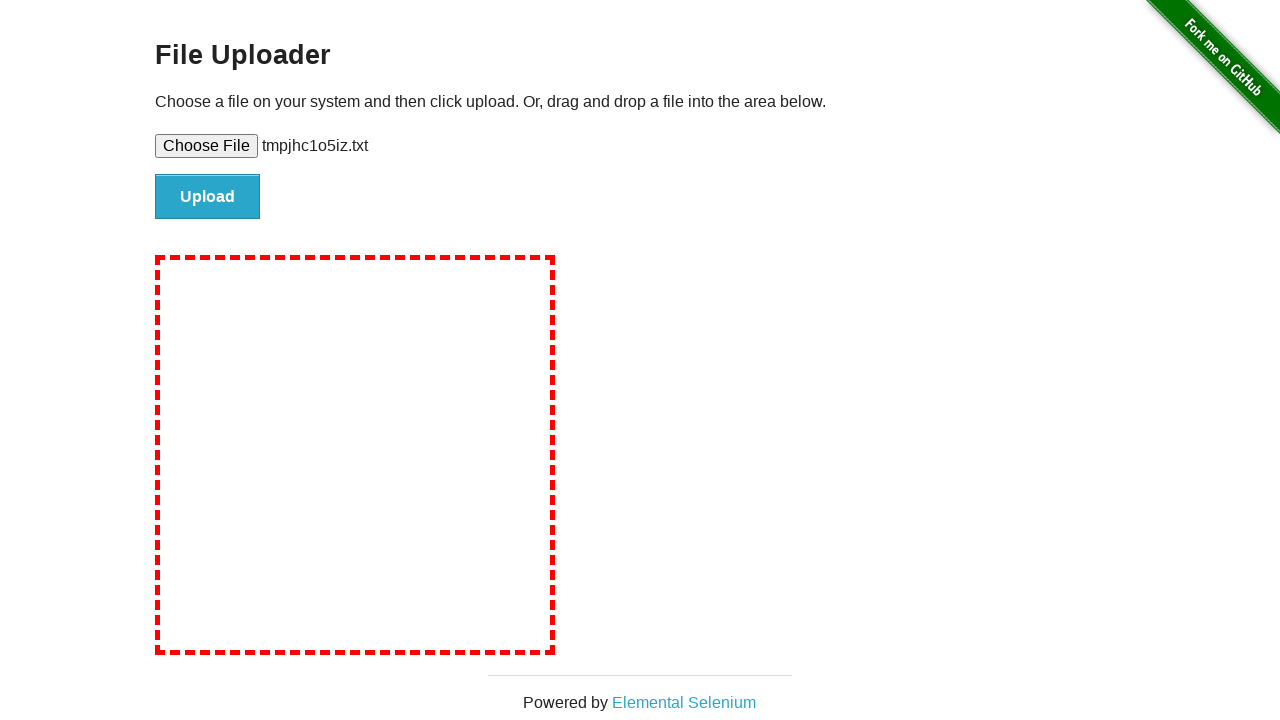

Clicked upload button to submit form at (208, 197) on #file-submit
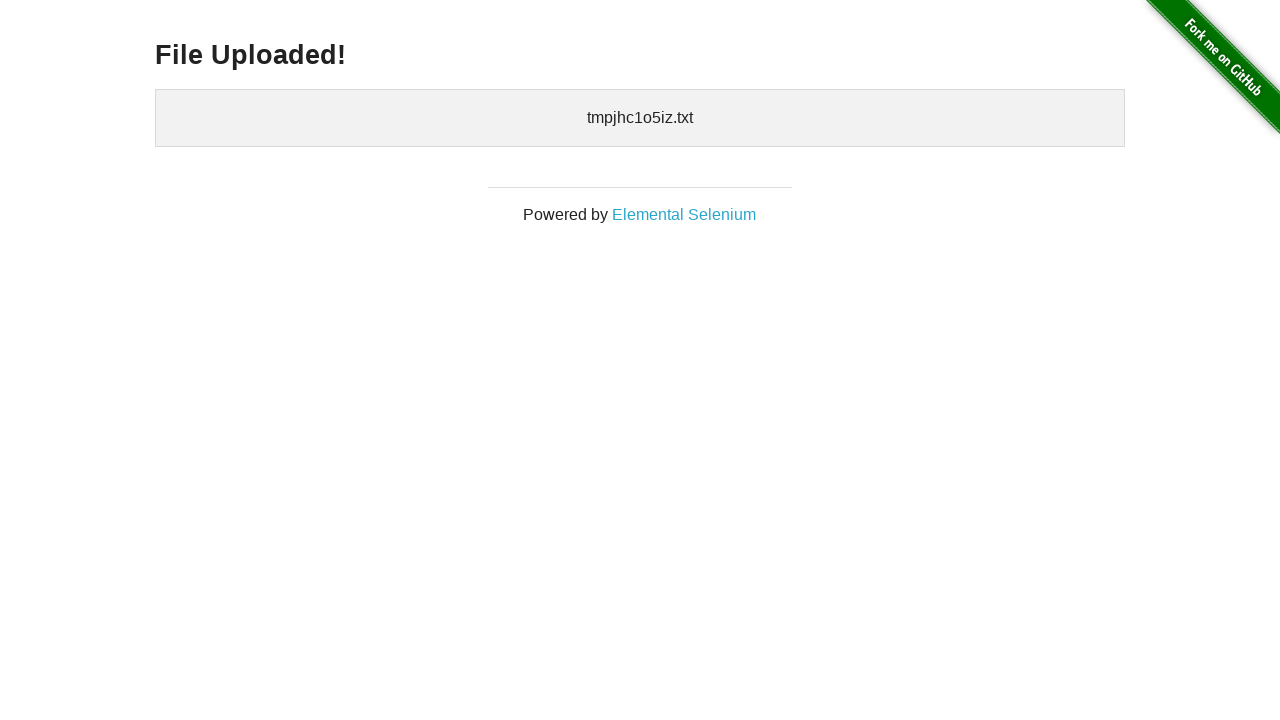

Verified success message 'File Uploaded!' is displayed
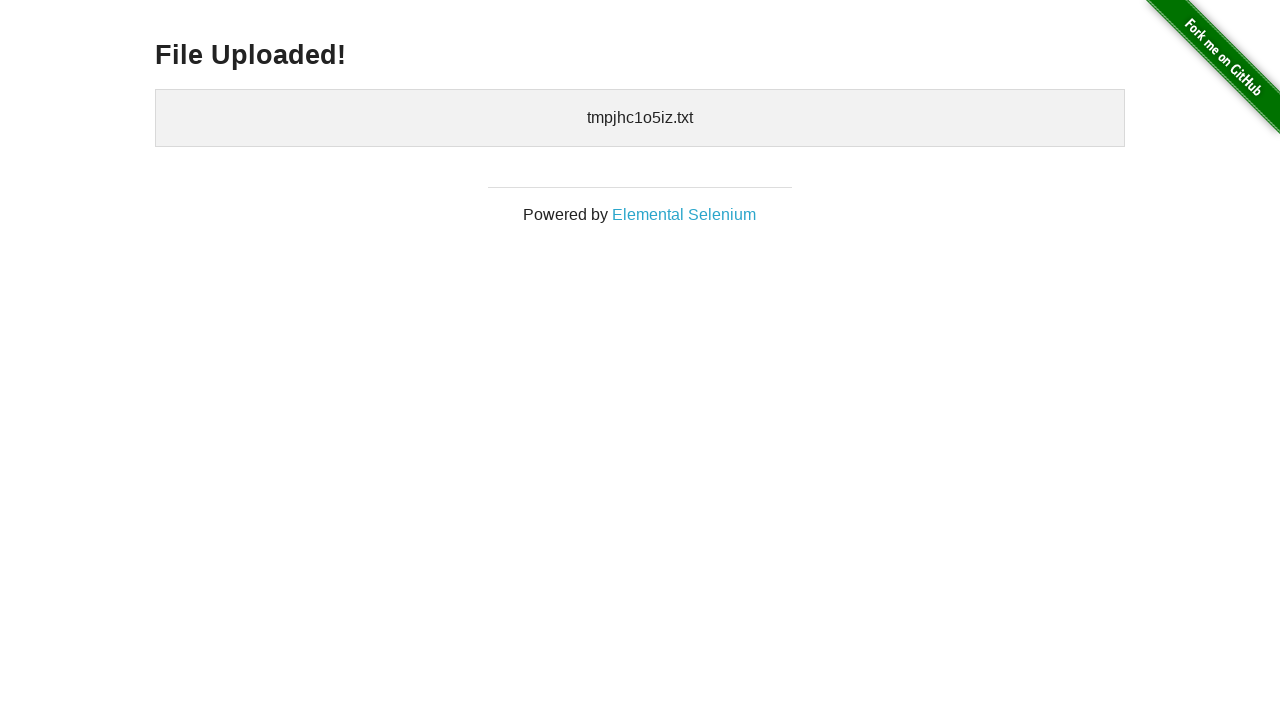

Cleaned up temporary test file
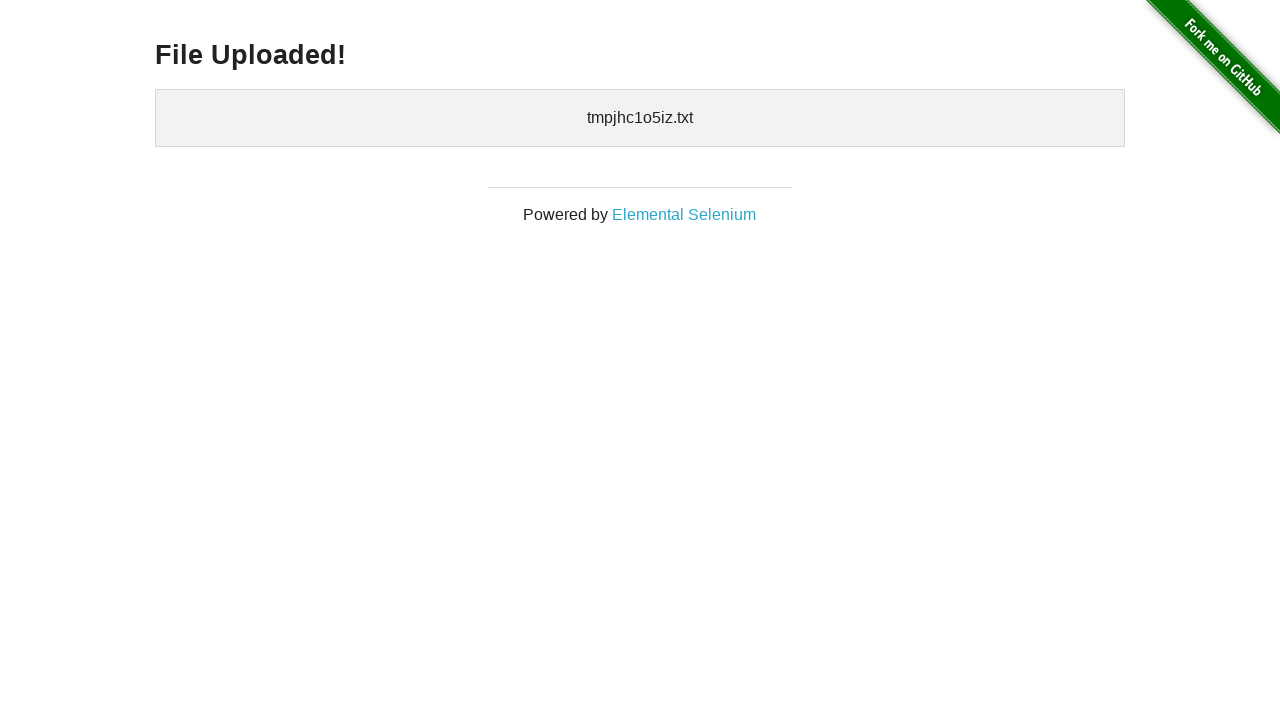

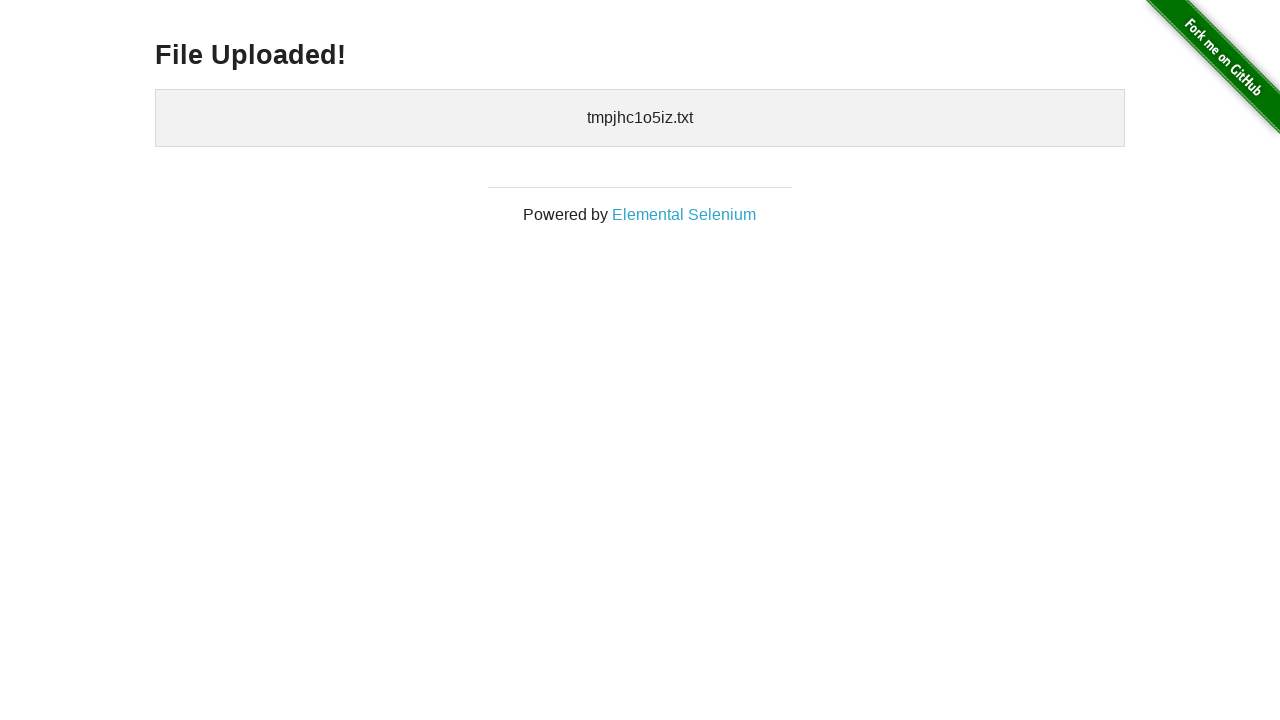